Tests drag and drop by calculating offset between elements

Starting URL: https://www.selenium.dev/selenium/web/mouse_interaction.html

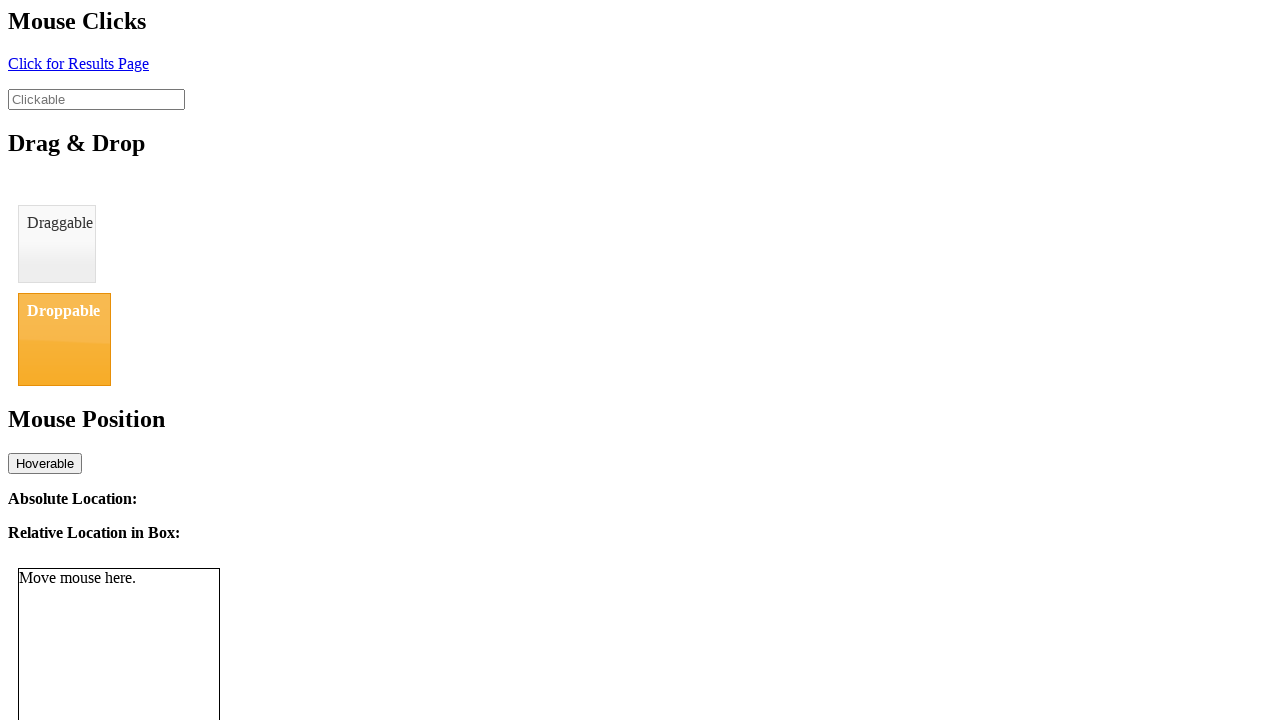

Dragged draggable element to droppable target at (64, 339)
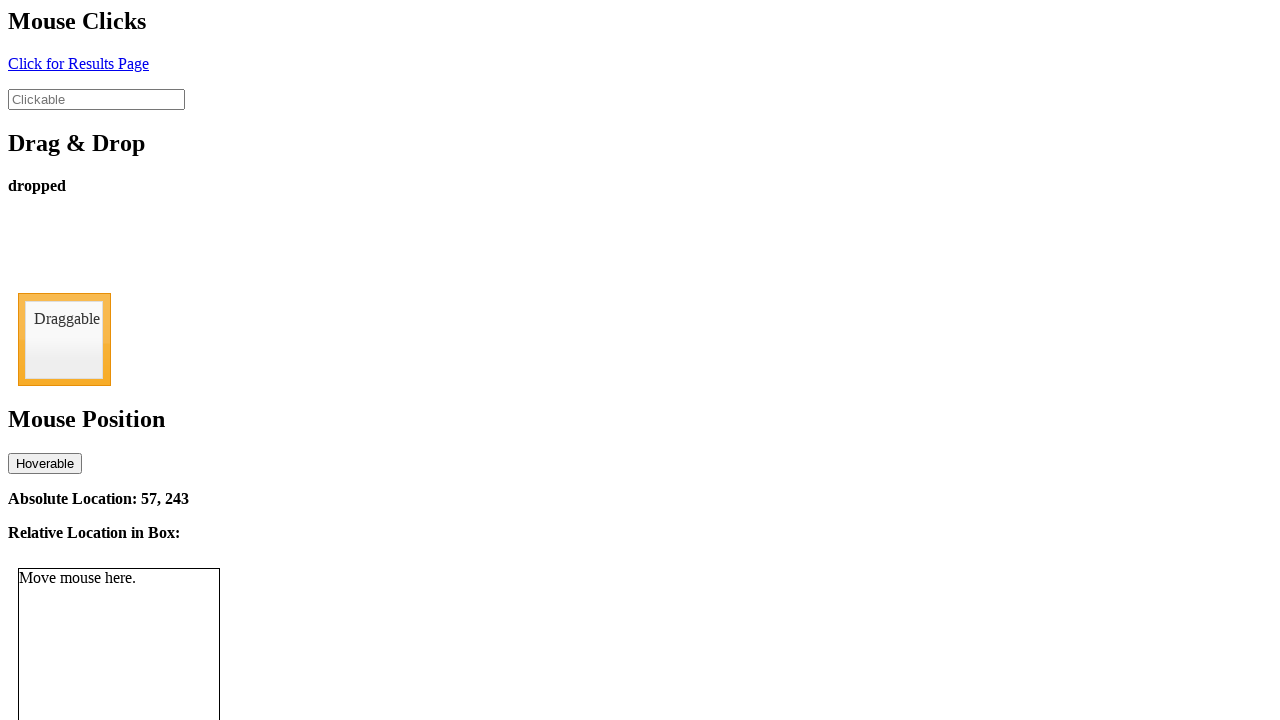

Drop status element loaded after drag and drop
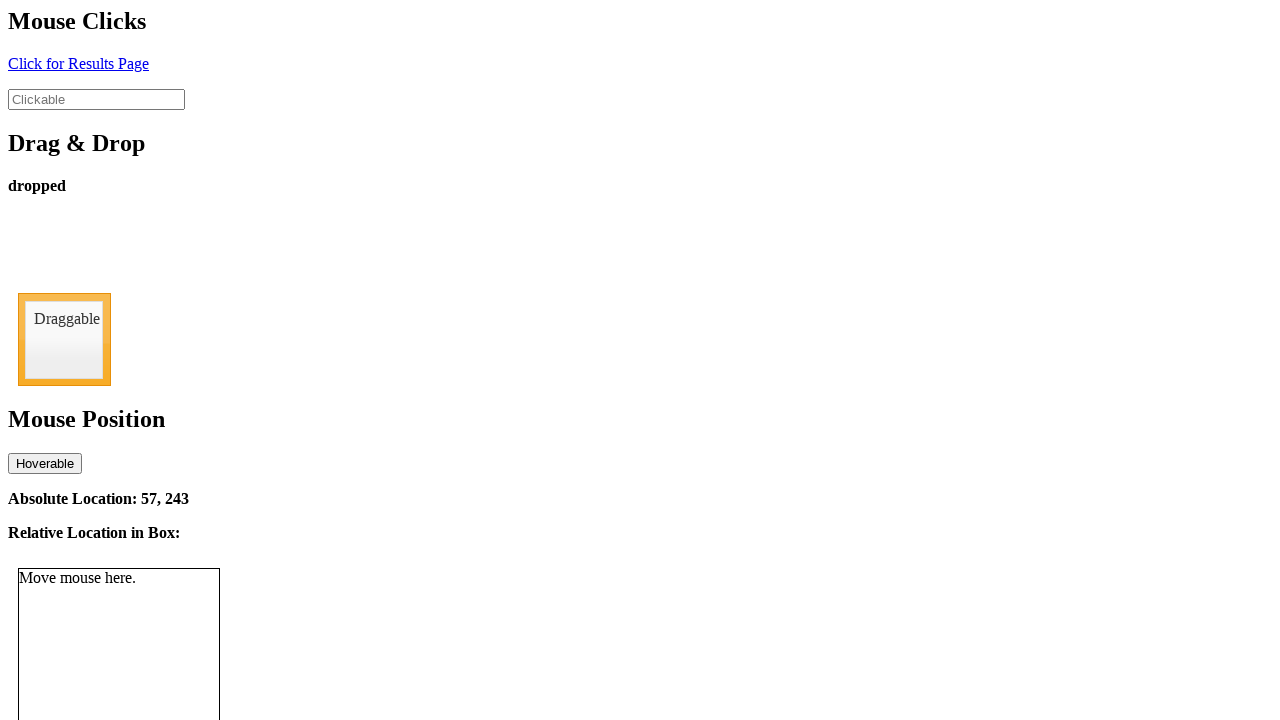

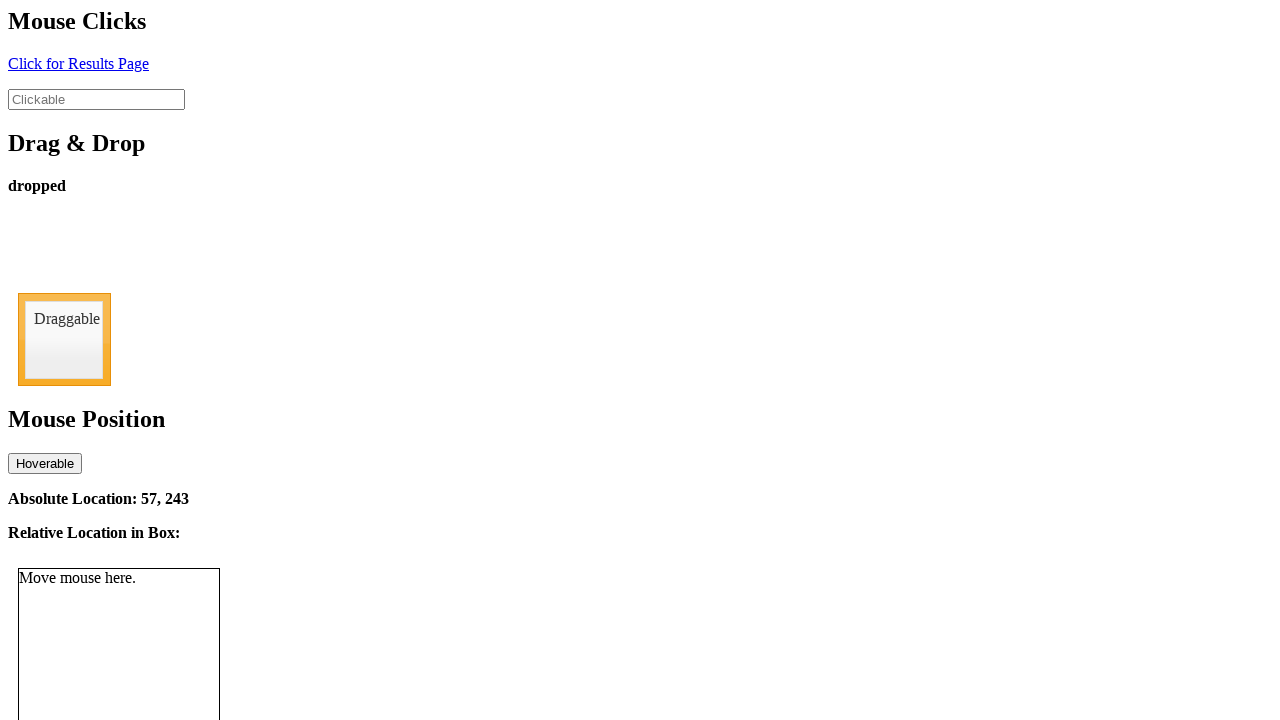